Tests a complete form submission with various input types including text fields, dropdowns, date picker, radio buttons, and checkboxes.

Starting URL: https://letcode.in/test

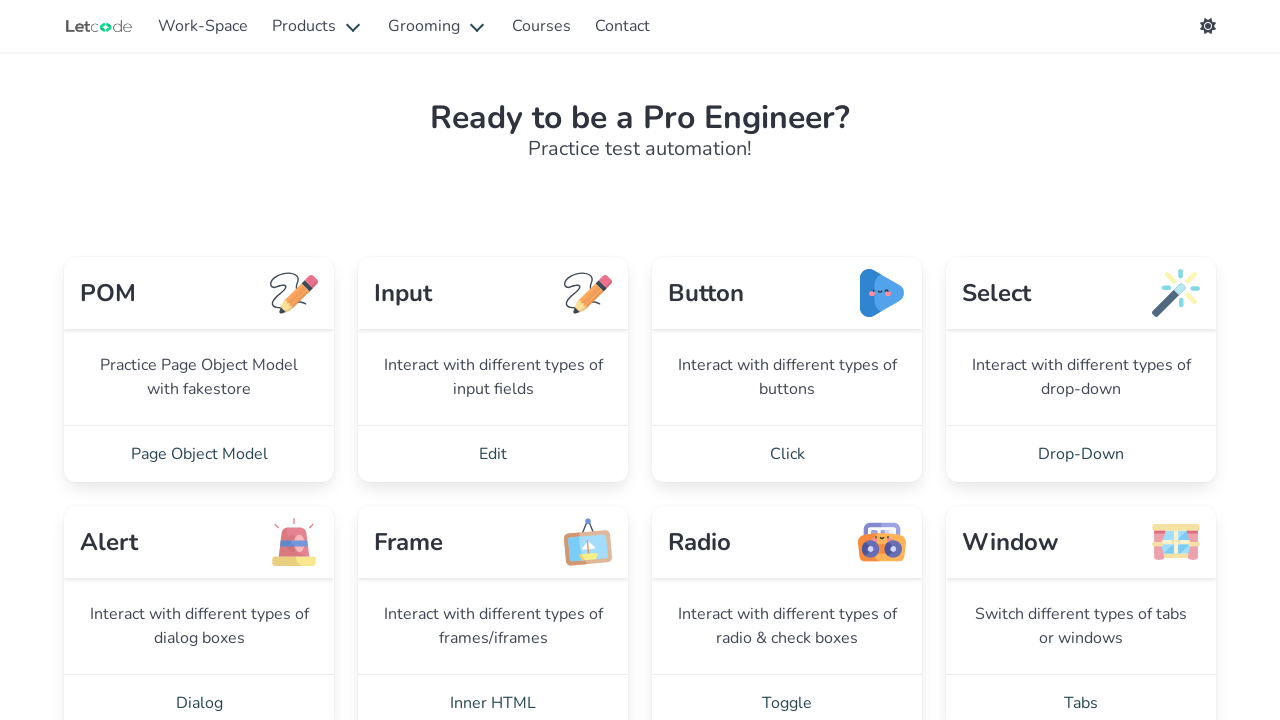

Clicked 'All in One' link to navigate to form section at (787, 360) on internal:role=link[name="All in One"i]
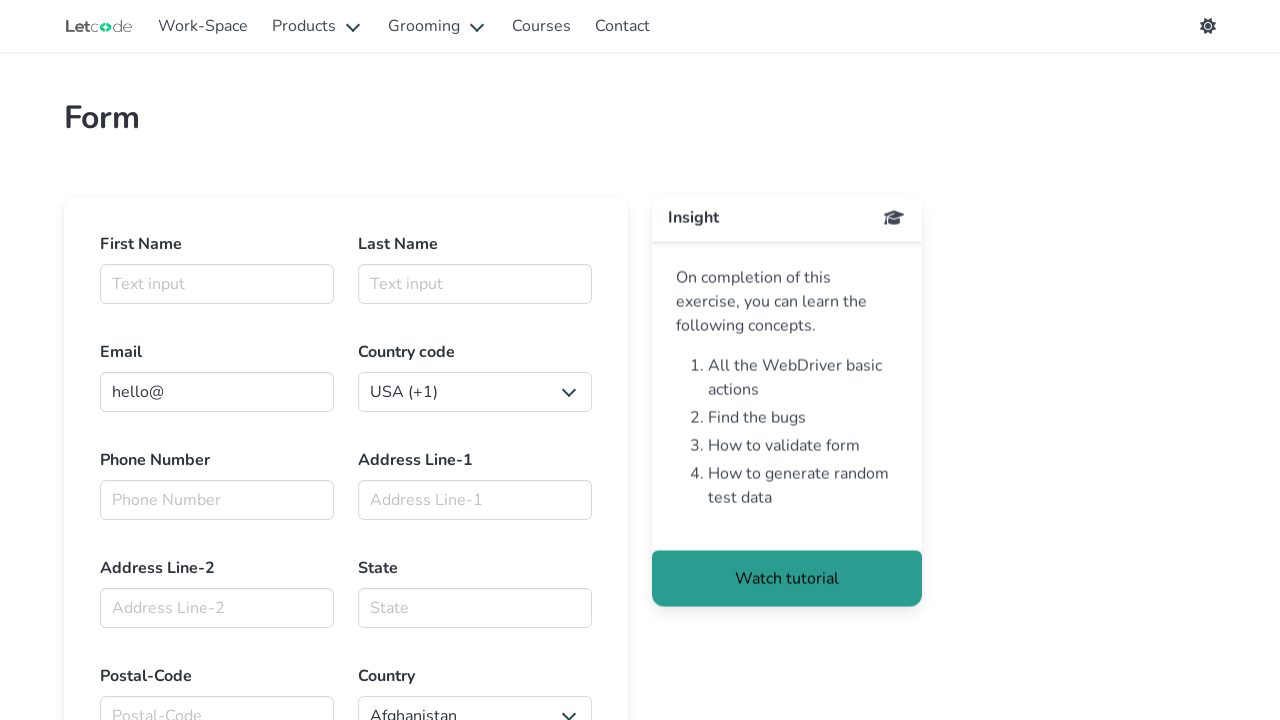

Clicked first name input field at (217, 284) on #firstname
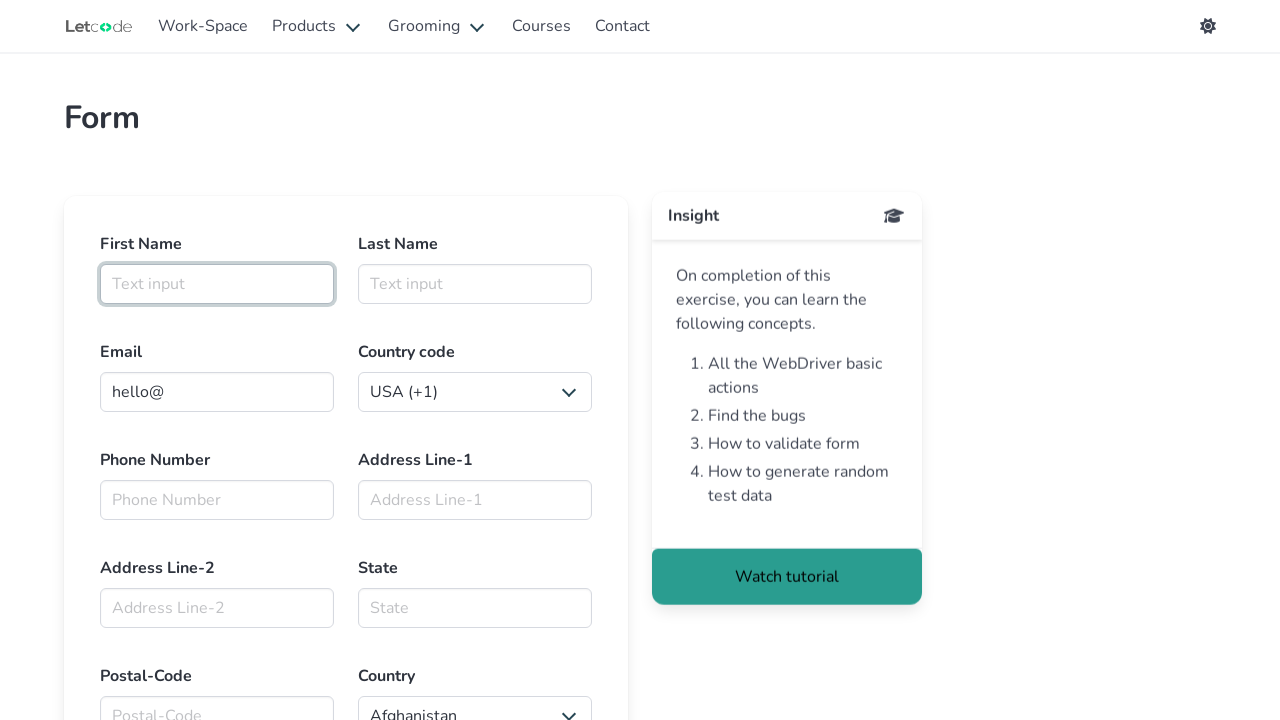

Filled first name with 'Michael' on #firstname
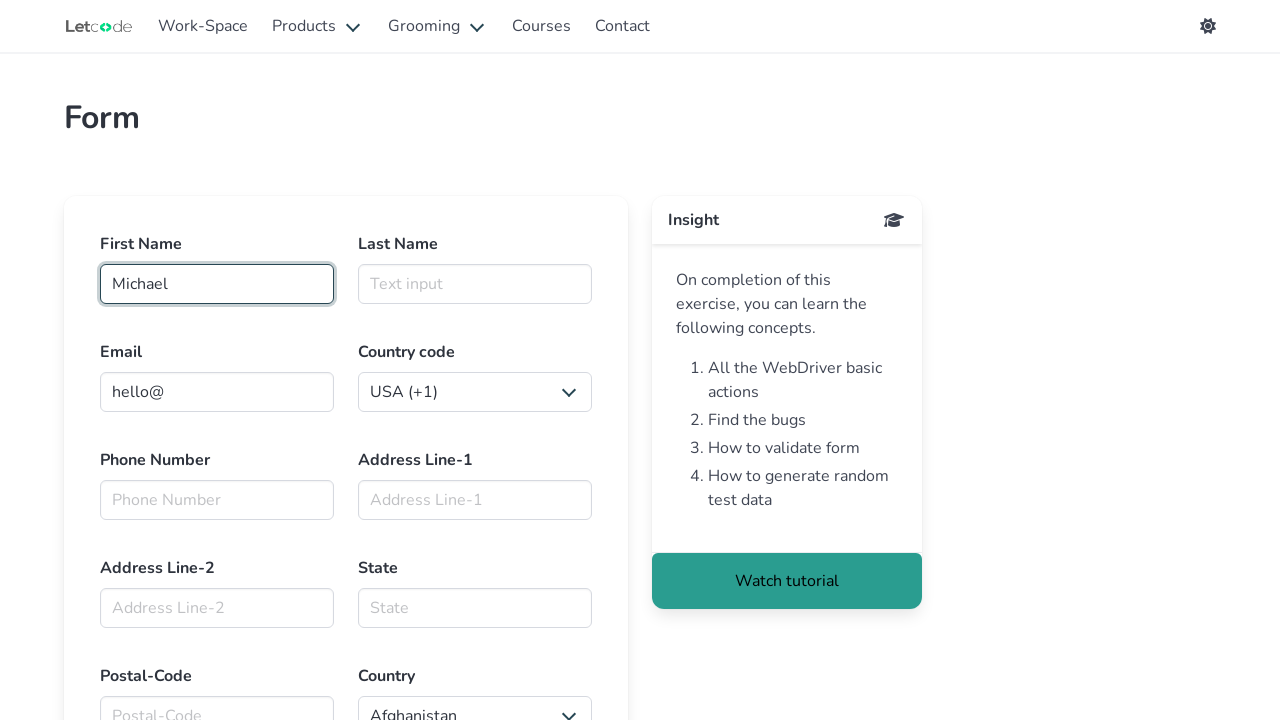

Clicked last name input field at (475, 284) on #lasttname
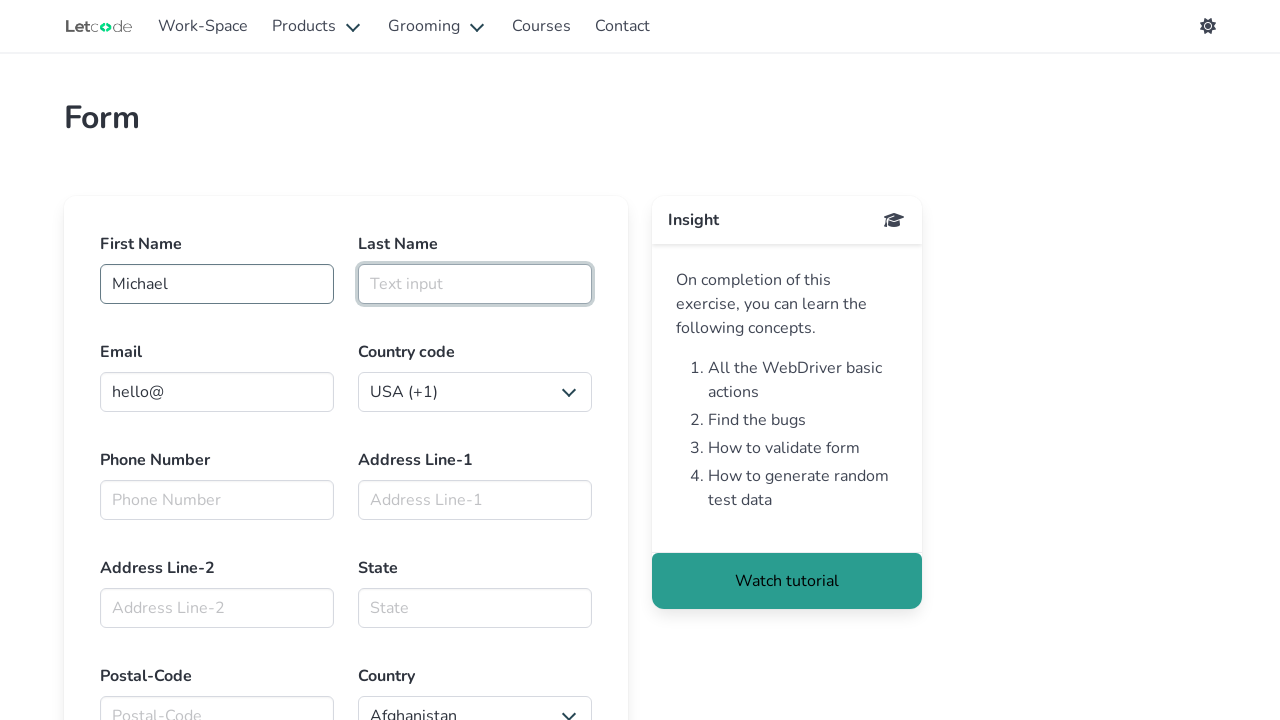

Filled last name with 'Thompson' on #lasttname
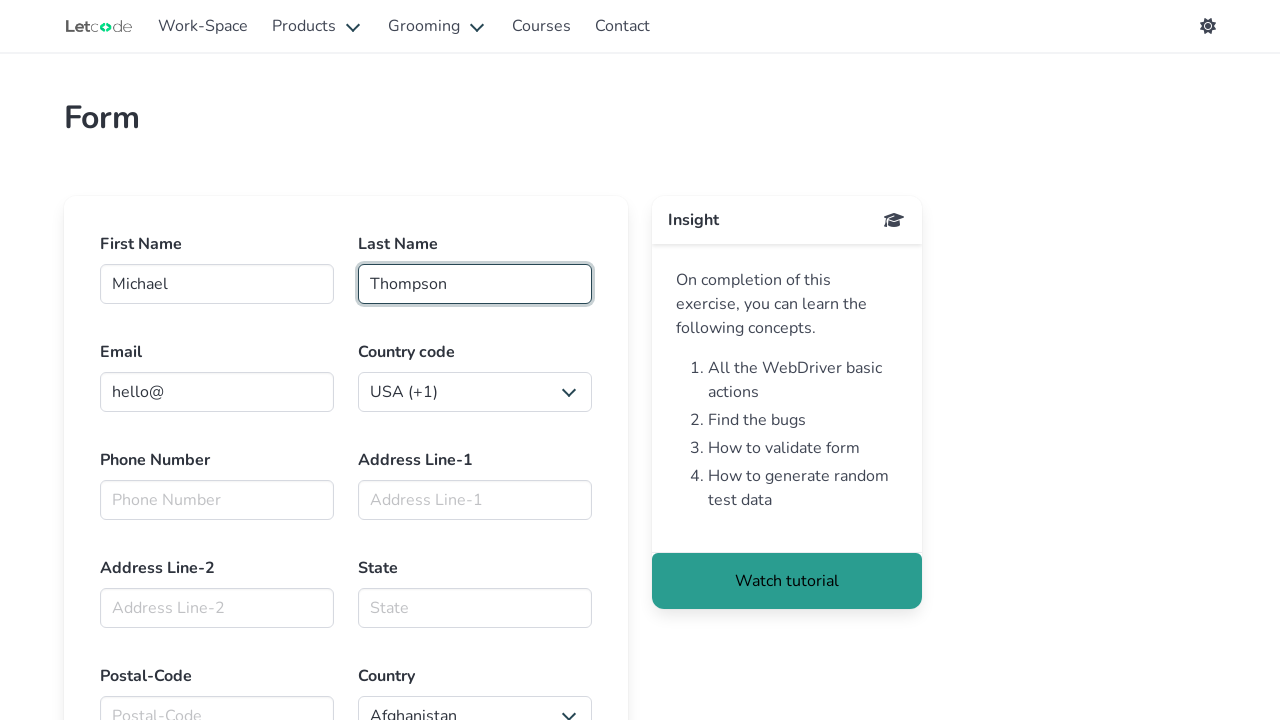

Clicked email input field at (217, 392) on internal:role=textbox[name="Email input"i]
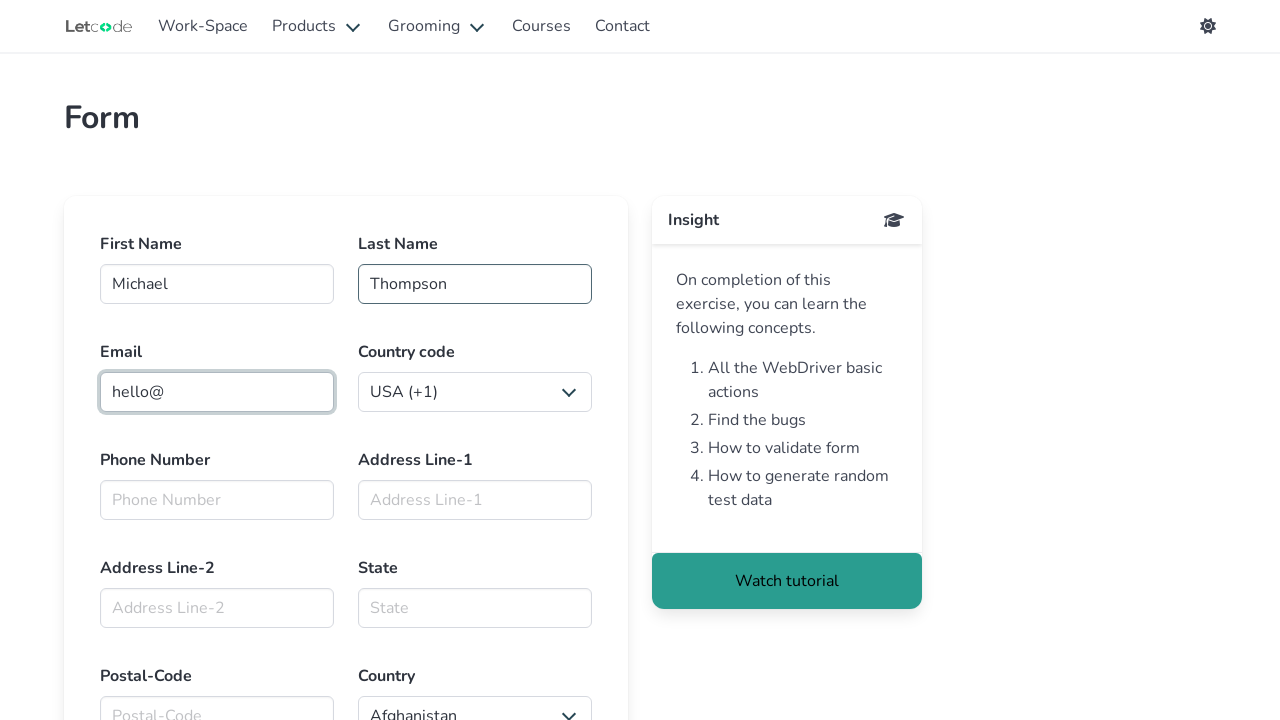

Filled email with 'michael.thompson@gmail.com' on internal:role=textbox[name="Email input"i]
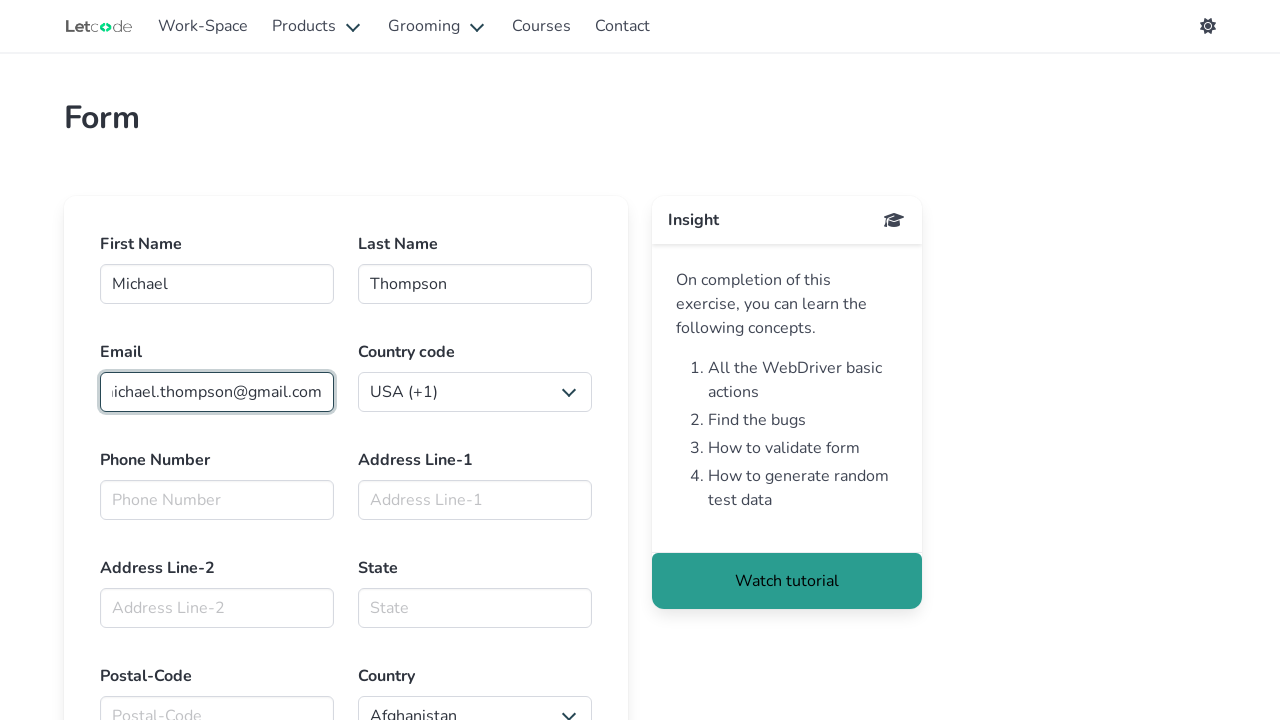

Clicked phone number input field at (217, 500) on internal:role=textbox[name="Phone Number"i]
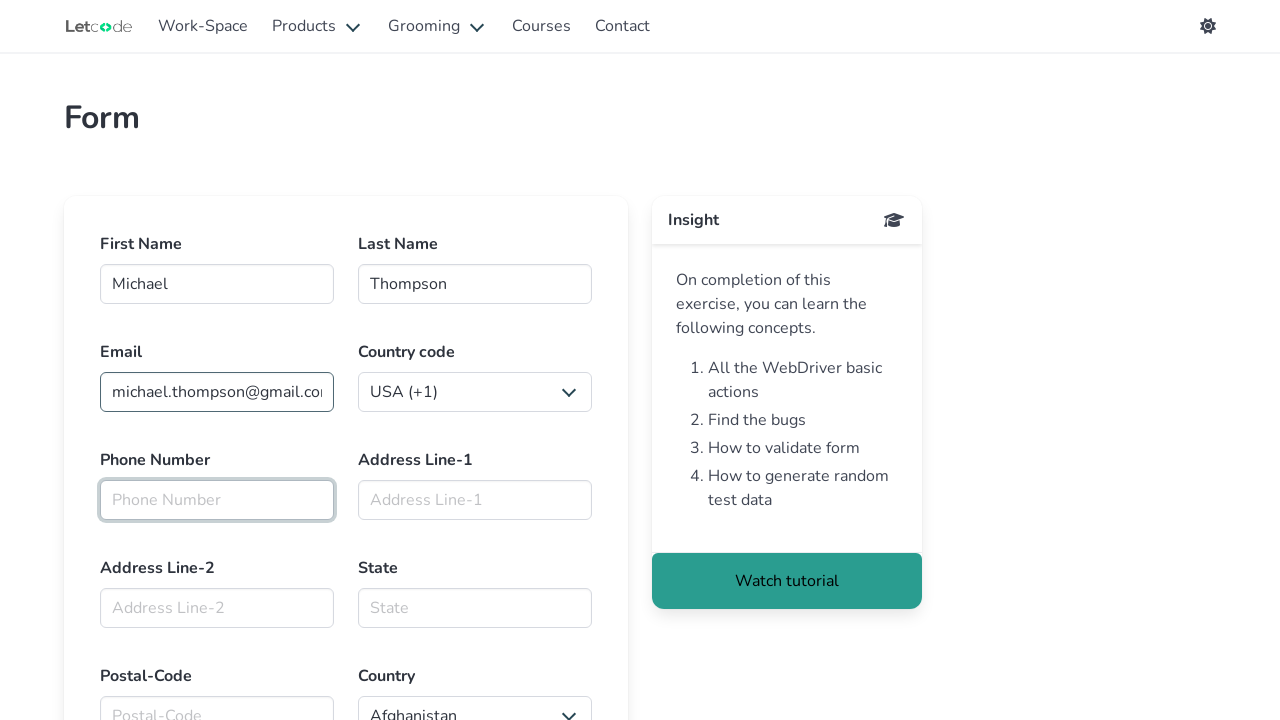

Filled phone number with '5551234567' on internal:role=textbox[name="Phone Number"i]
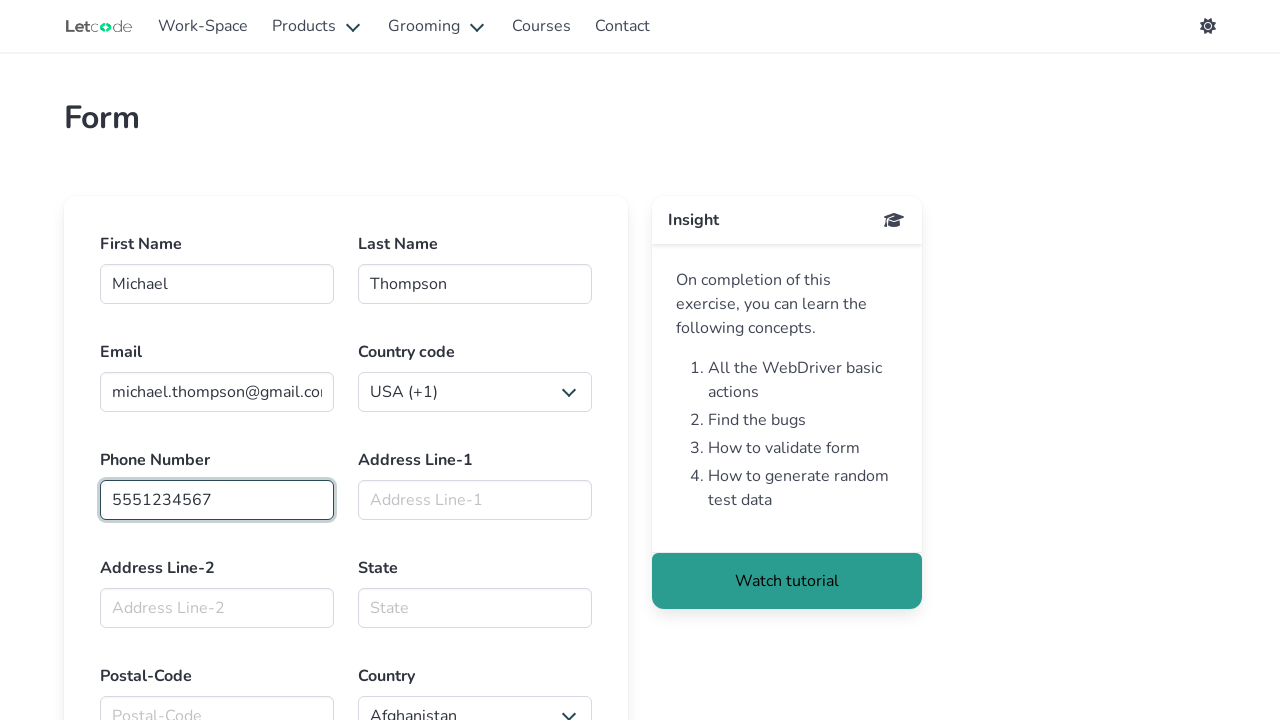

Clicked address line 1 input field at (475, 500) on internal:role=textbox[name="Address Line-1"i]
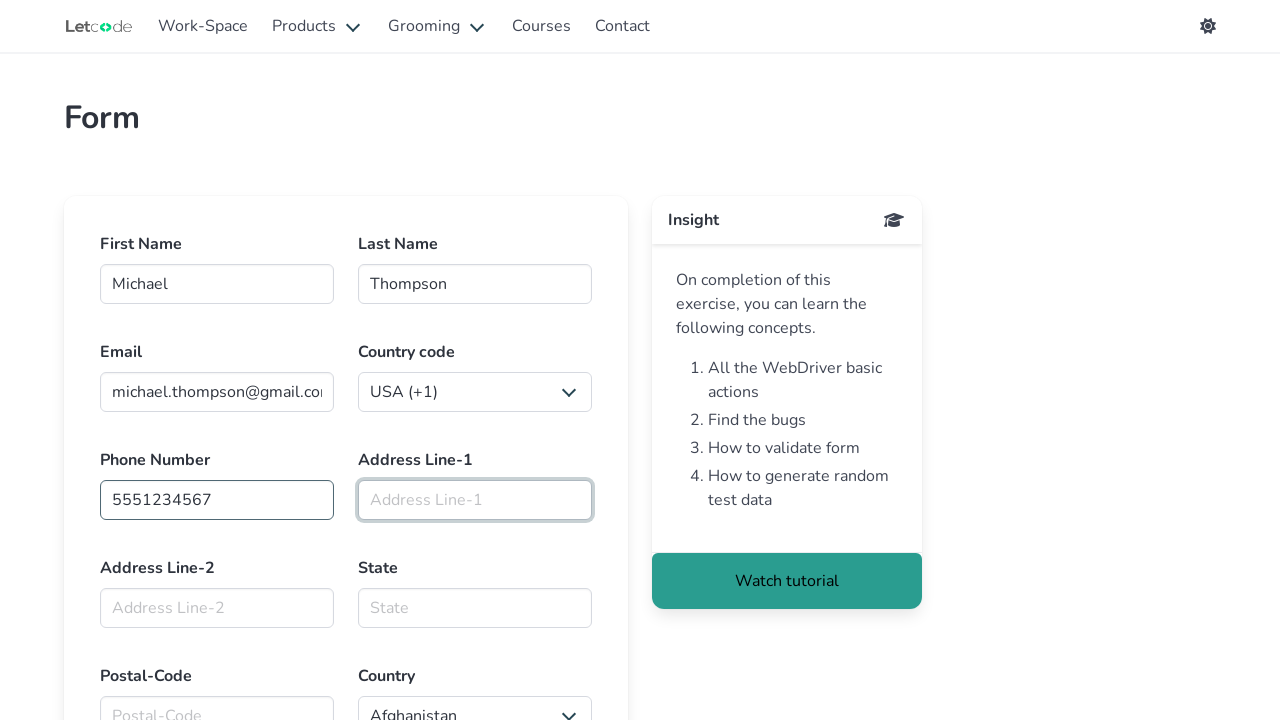

Filled address line 1 with '500 Main Street' on internal:role=textbox[name="Address Line-1"i]
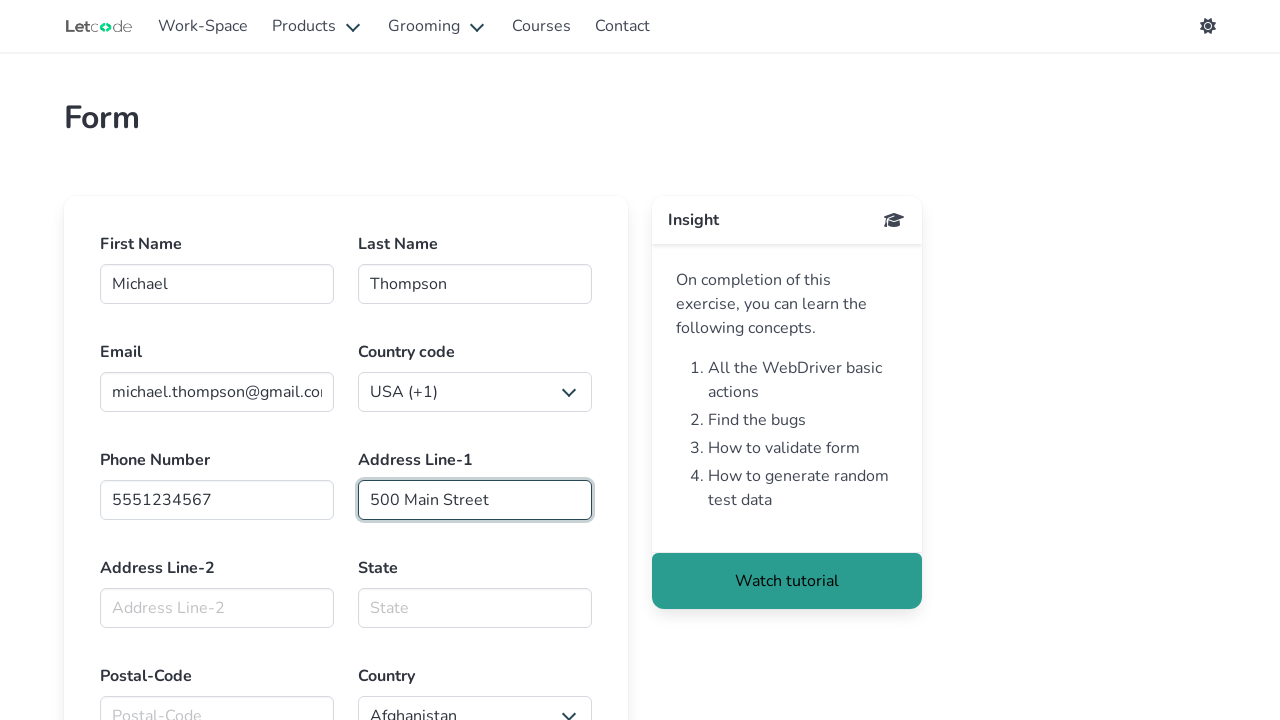

Clicked address line 2 input field at (217, 608) on internal:role=textbox[name="Address Line-2"i]
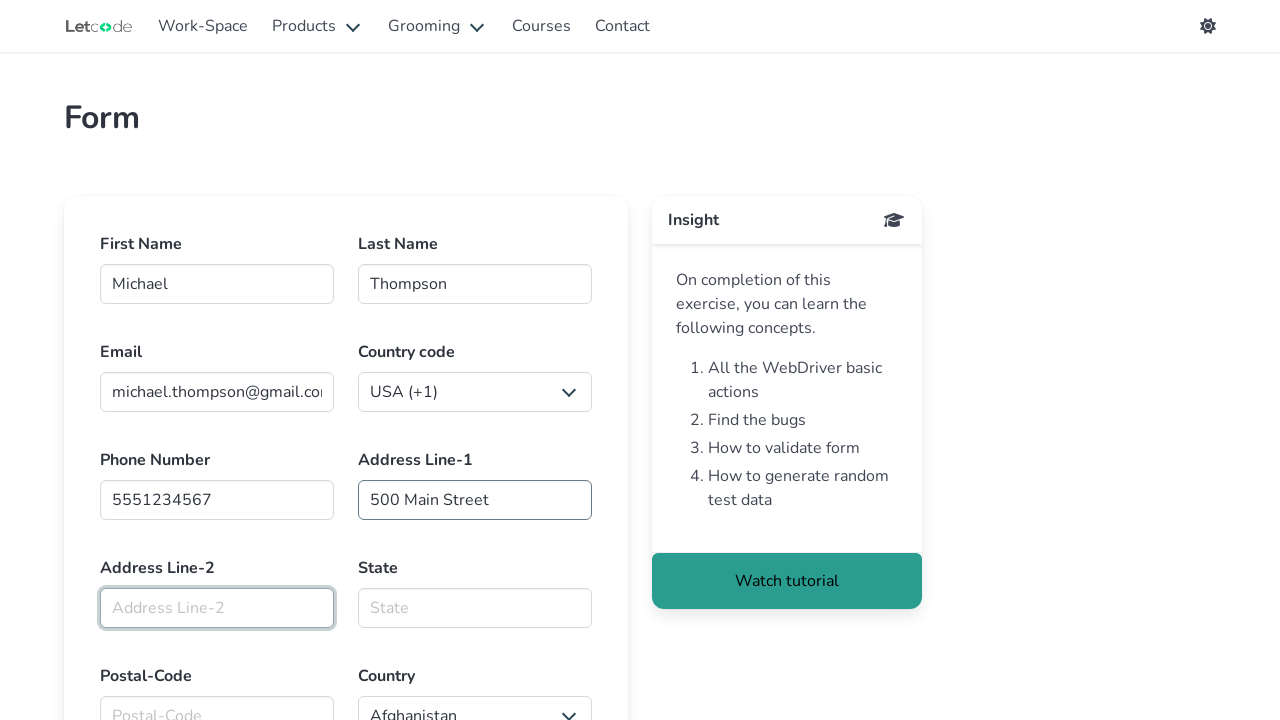

Filled address line 2 with 'Suite 200' on internal:role=textbox[name="Address Line-2"i]
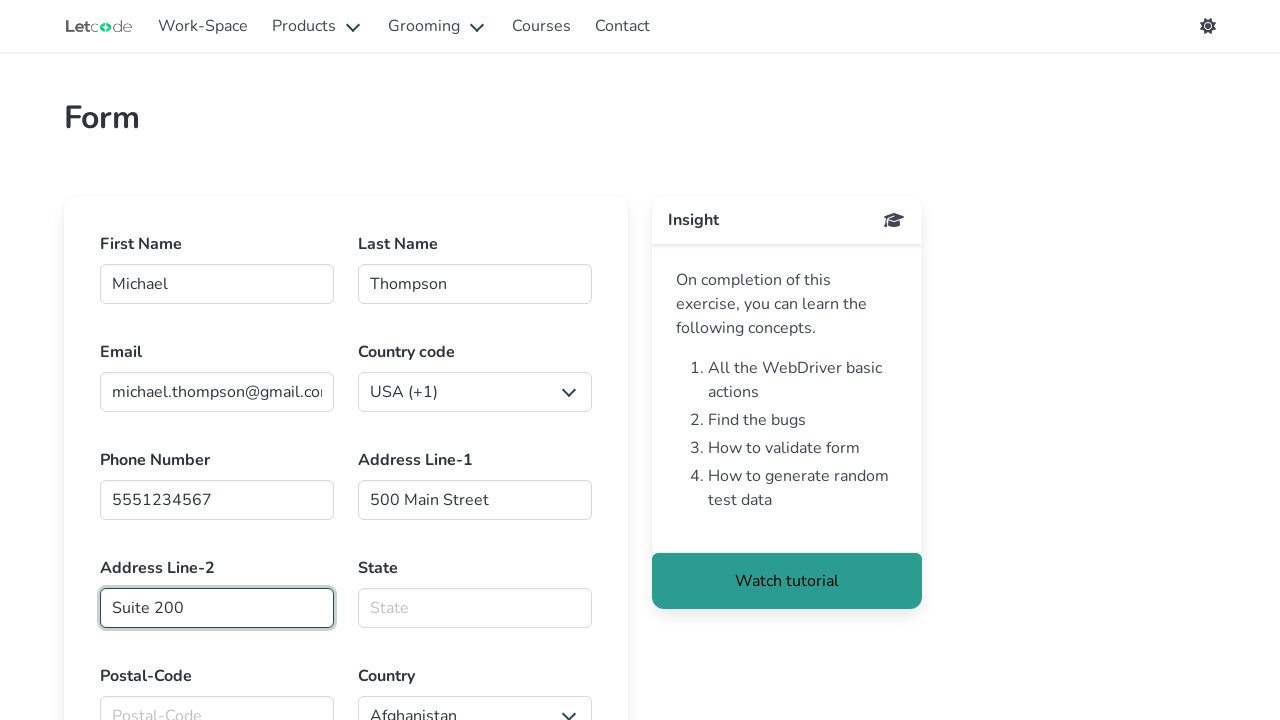

Clicked state input field at (475, 608) on internal:role=textbox[name="State"i]
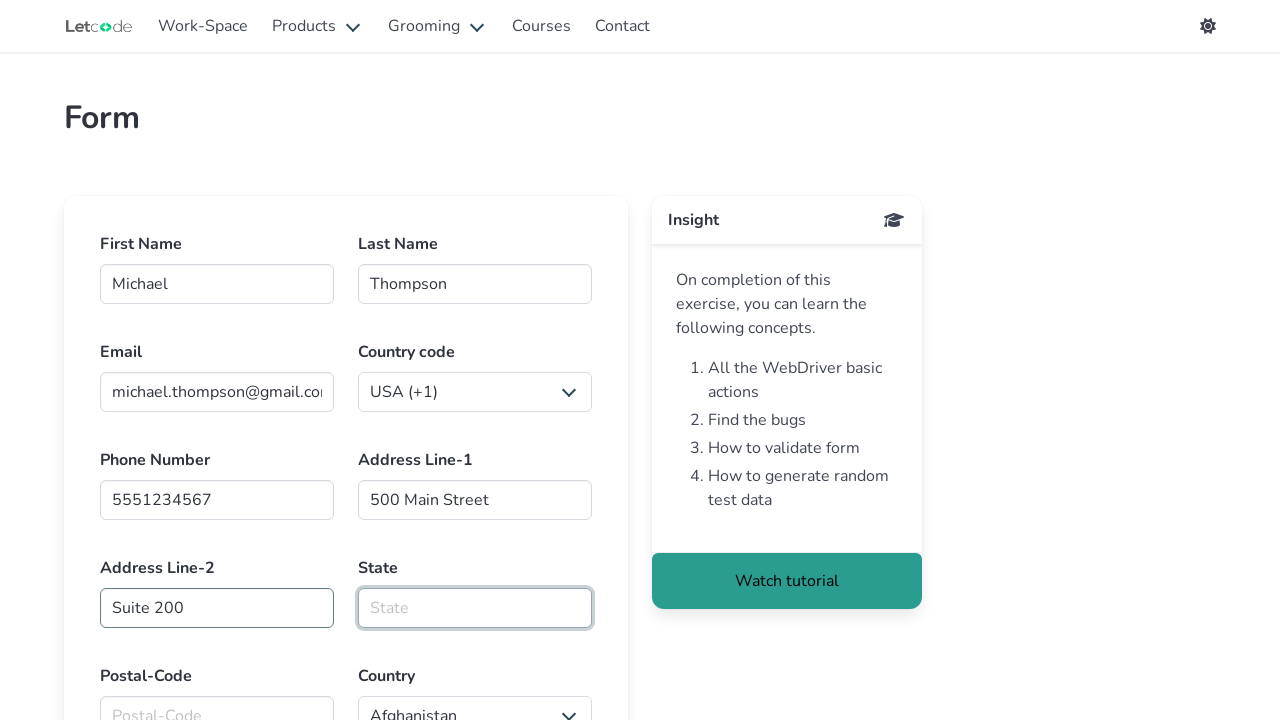

Filled state with 'California' on internal:role=textbox[name="State"i]
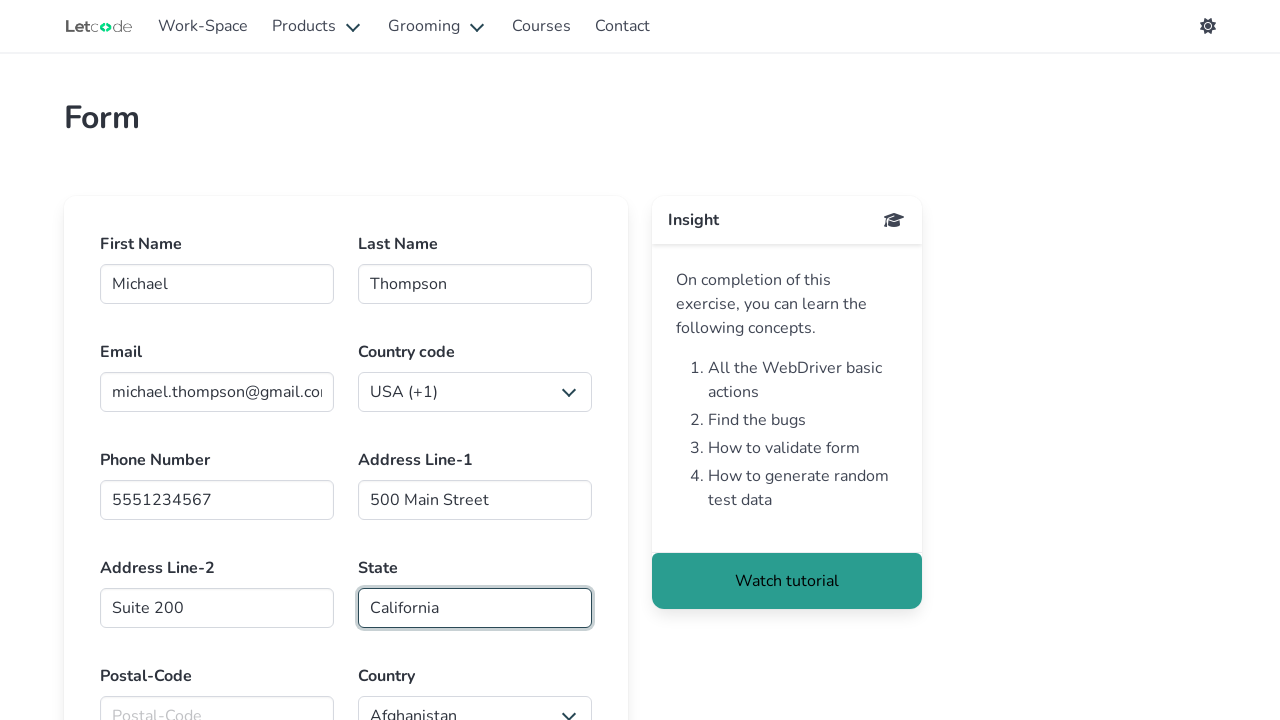

Clicked postal code input field at (217, 700) on internal:role=textbox[name="Postal-Code"i]
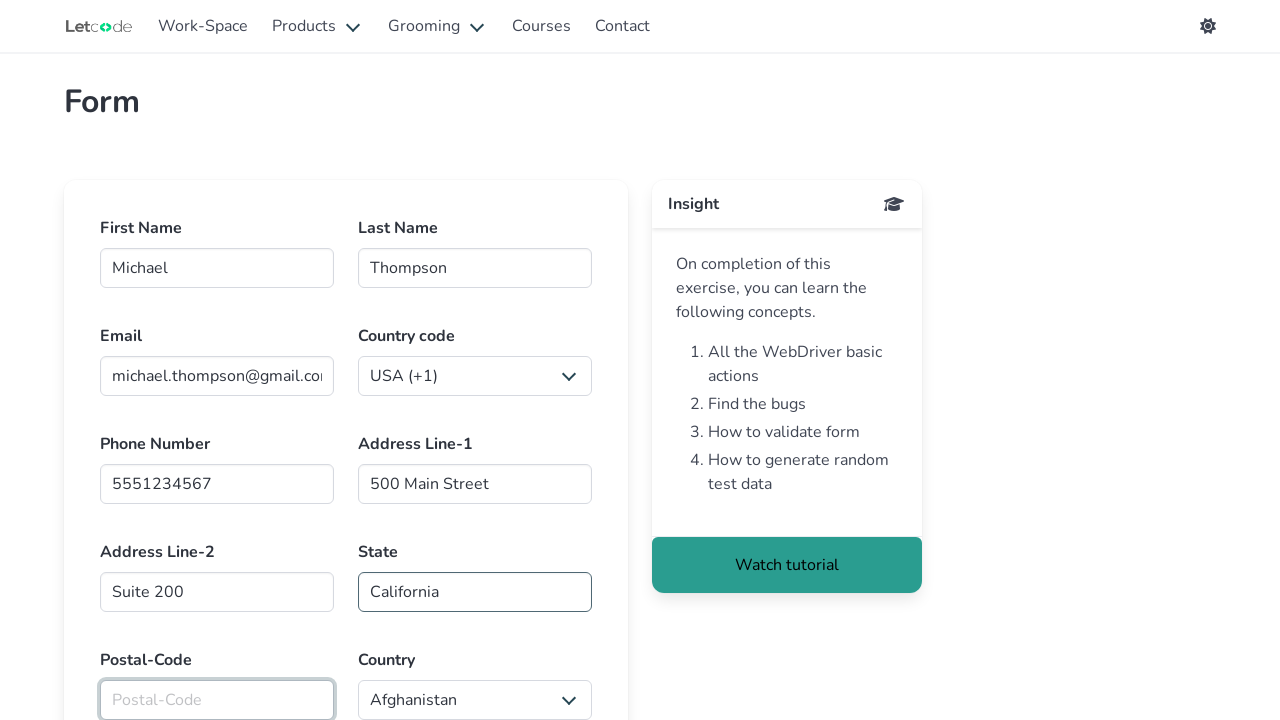

Filled postal code with '90210' on internal:role=textbox[name="Postal-Code"i]
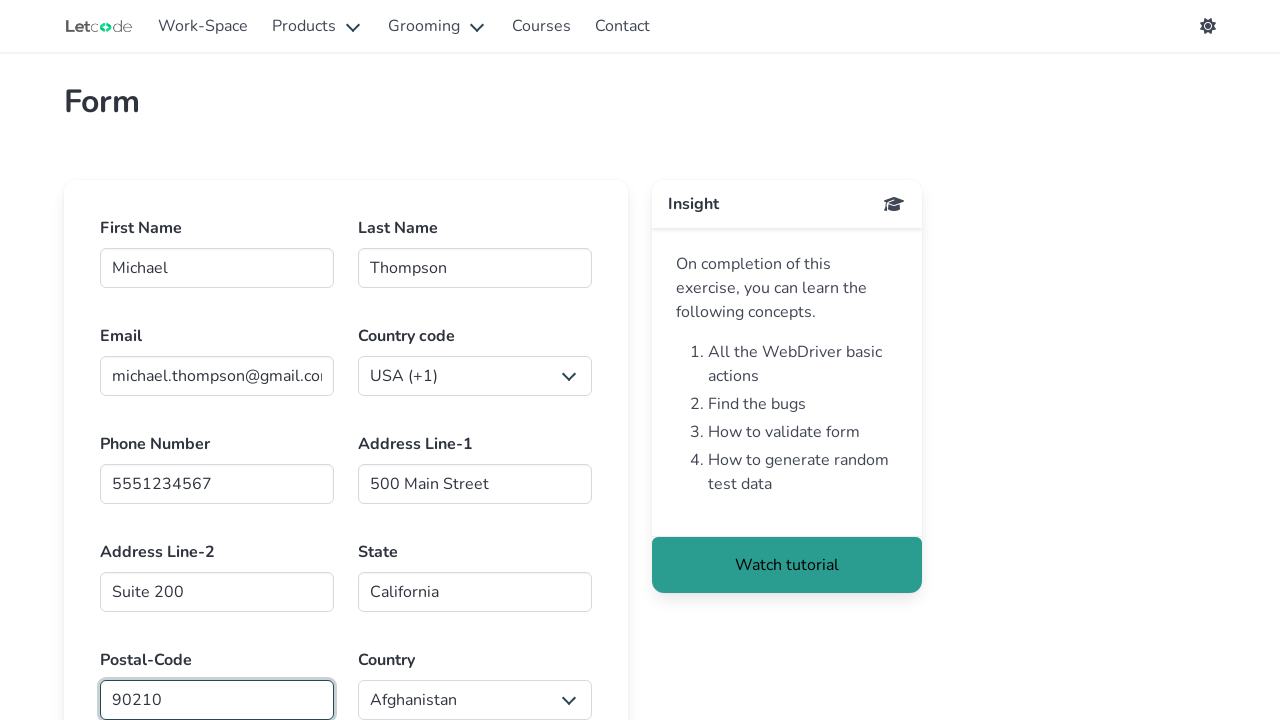

Selected 'United States' from country dropdown on form div >> internal:has-text="Postal-CodeCountryAfghanistan"i >> internal:role=
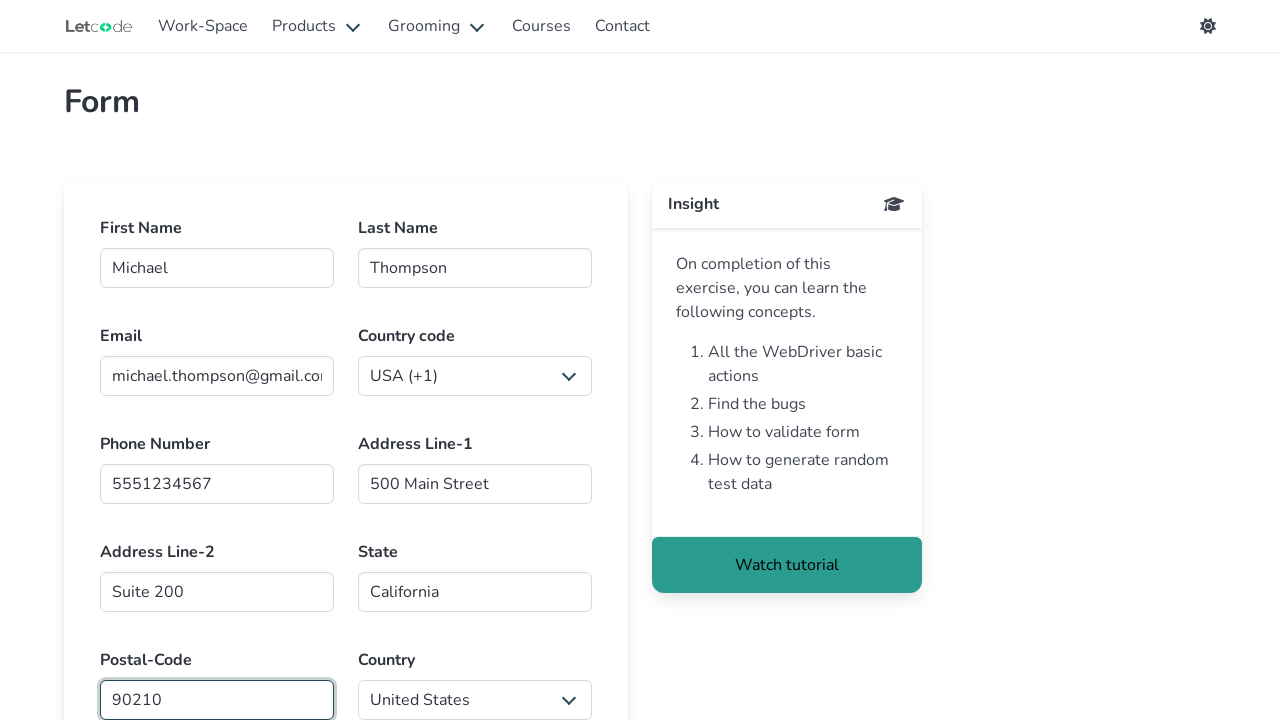

Filled date with '1995-07-15' on #Date
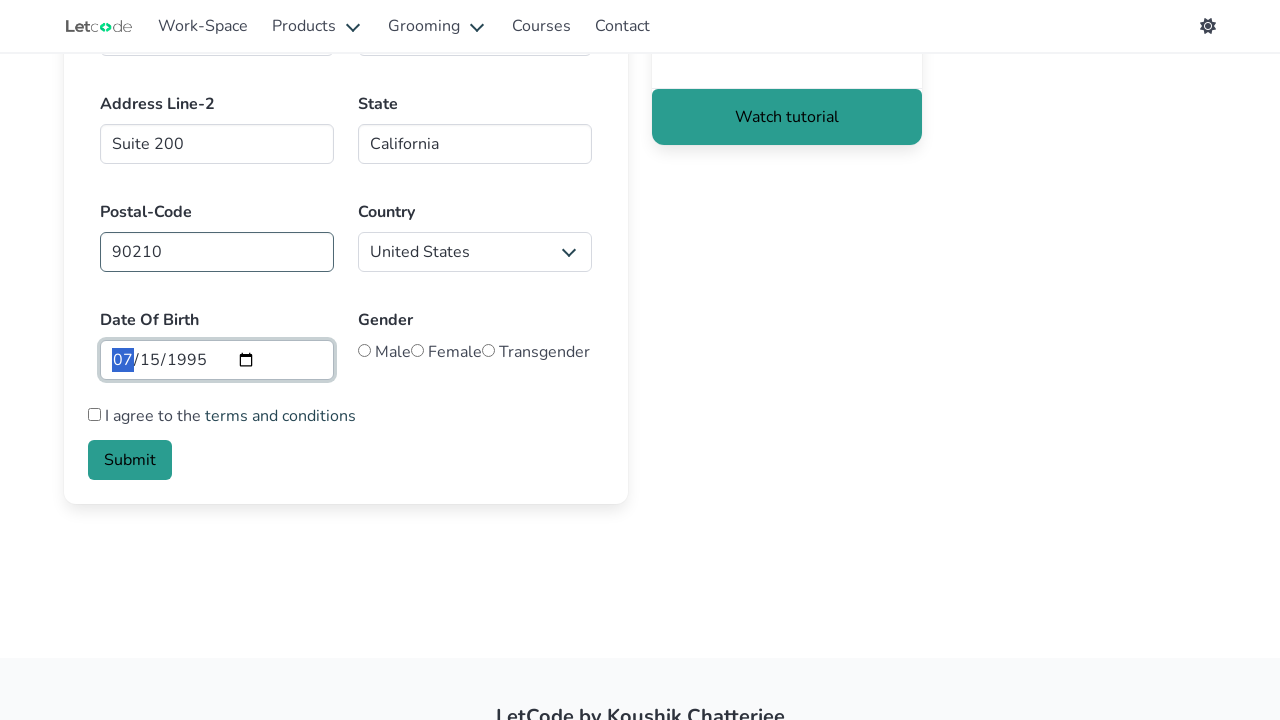

Selected 'Male' radio button for gender at (364, 350) on internal:role=radio[name="Male"s]
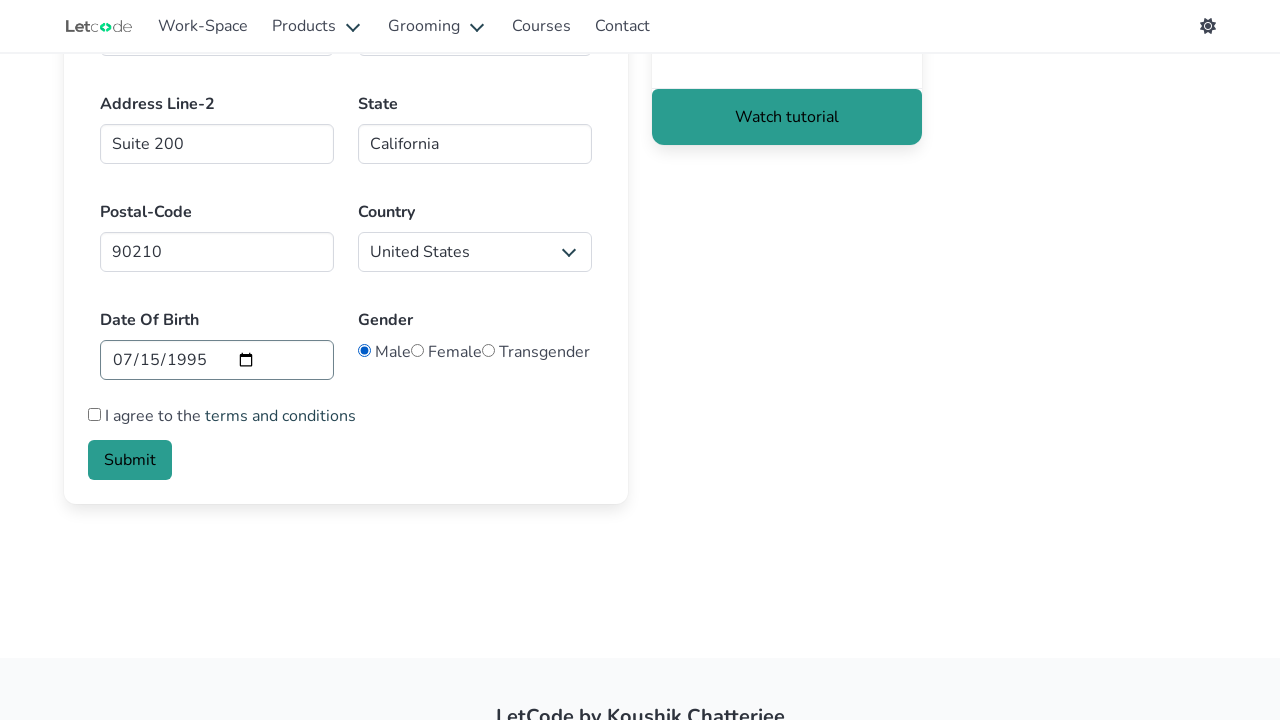

Checked 'I agree to the terms and conditions' checkbox at (94, 414) on internal:role=checkbox[name="I agree to the terms and"i]
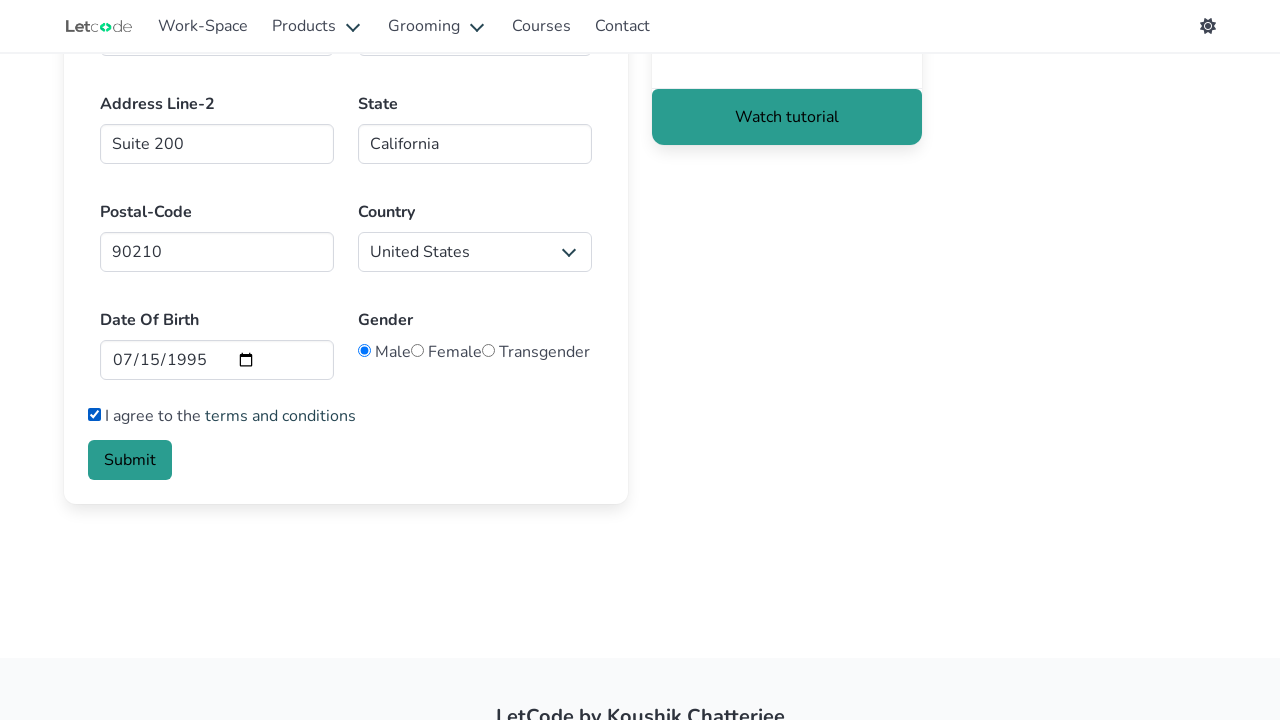

Clicked Submit button to complete form submission at (130, 460) on internal:role=button[name="Submit"i]
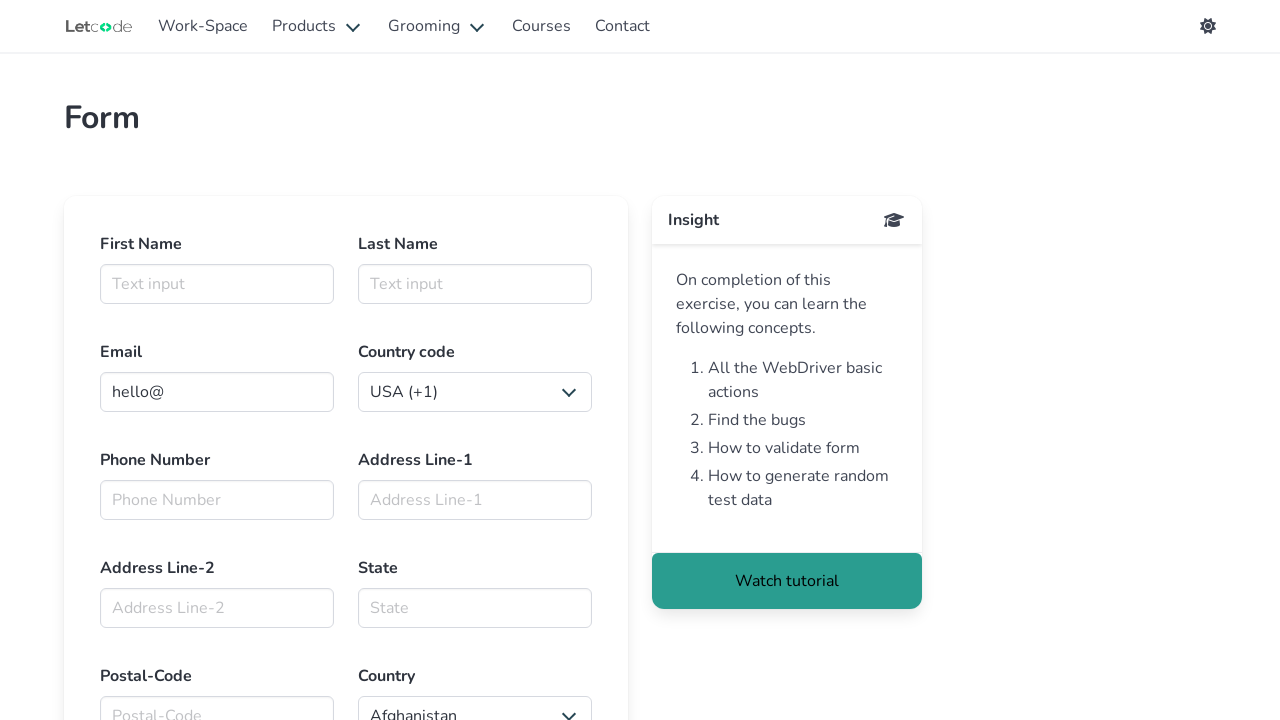

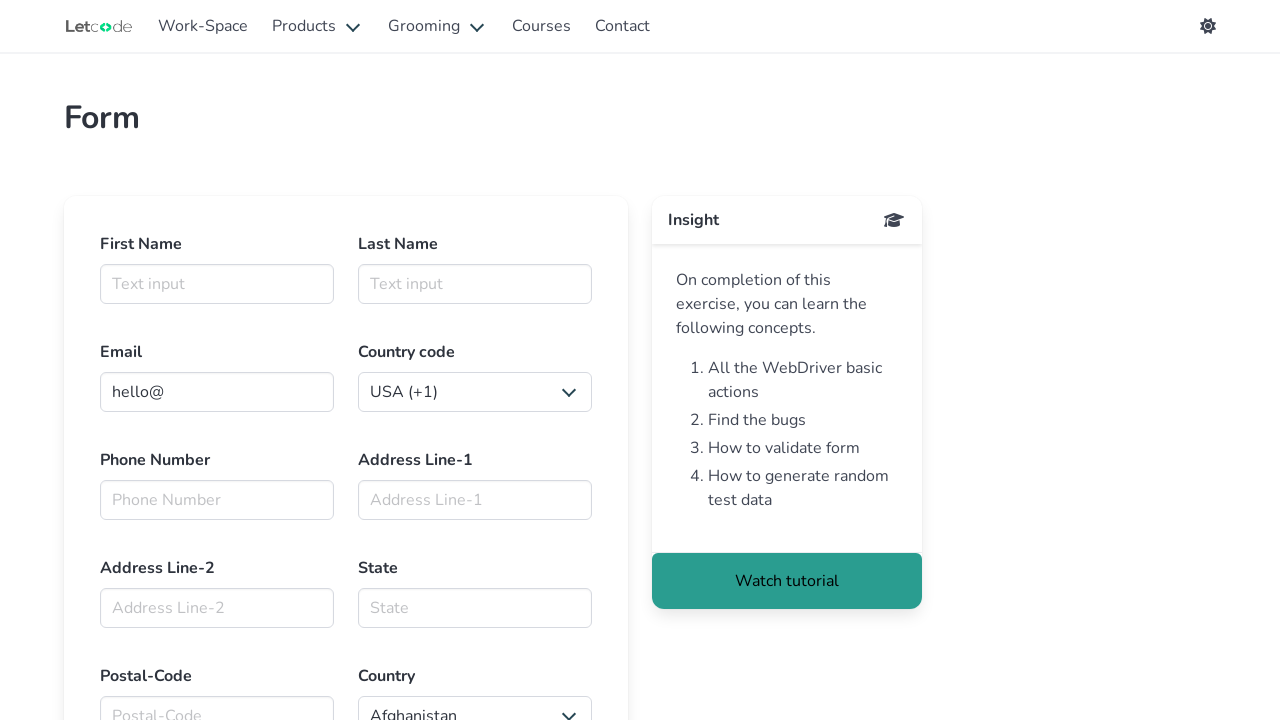